Tests JavaScript confirm dialog by clicking a button to trigger it, dismissing the dialog, and verifying the result

Starting URL: https://automationfc.github.io/basic-form/index.html

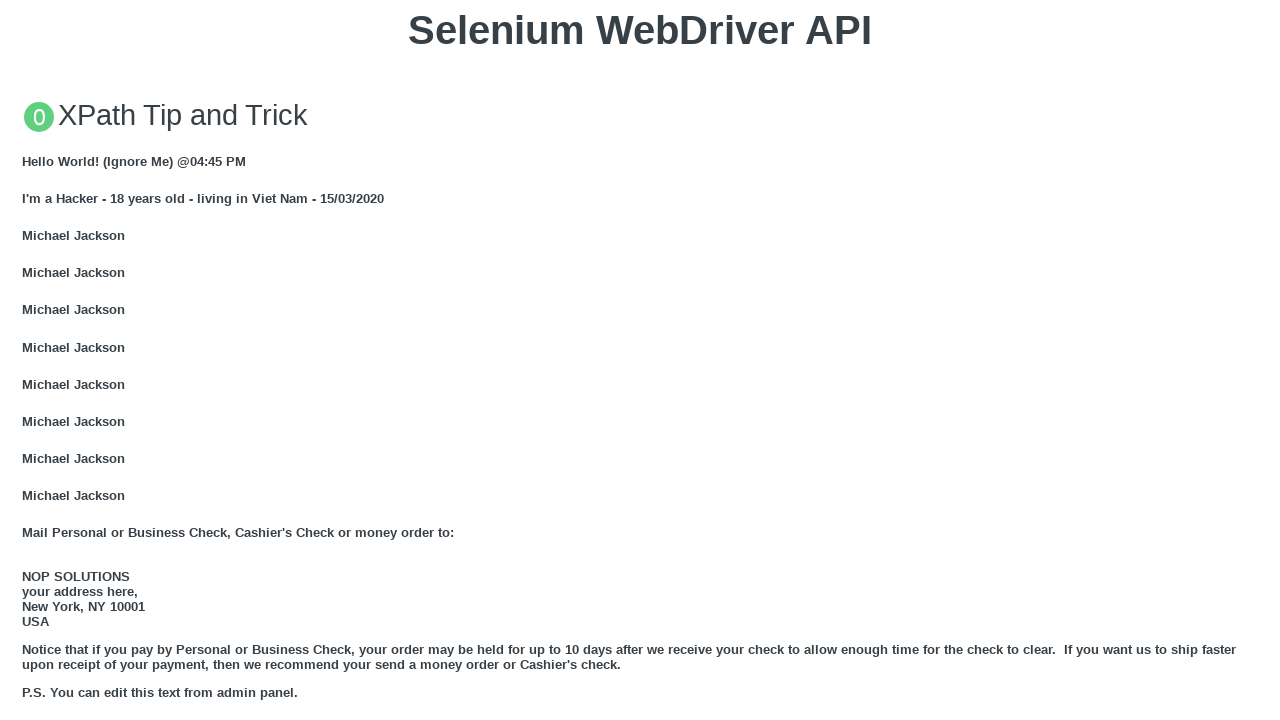

Clicked button to trigger JavaScript confirm dialog at (640, 360) on xpath=//button[text()='Click for JS Confirm']
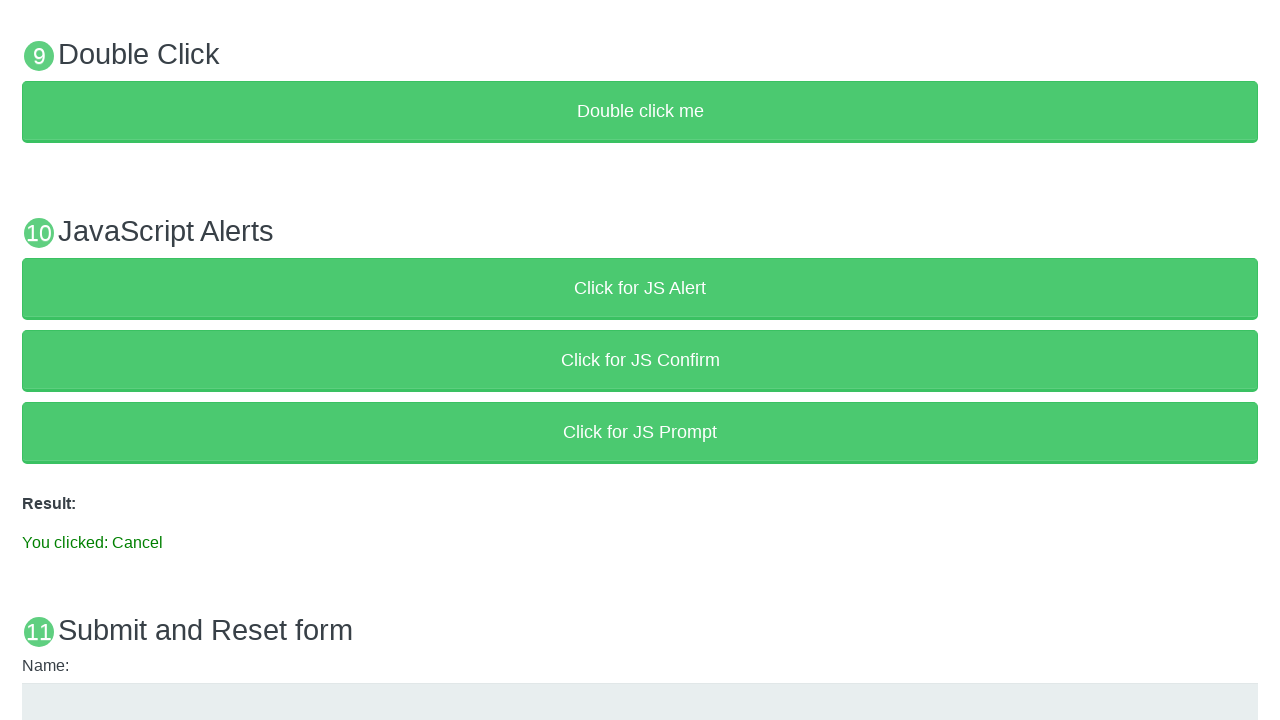

Set up dialog handler to dismiss the confirm dialog
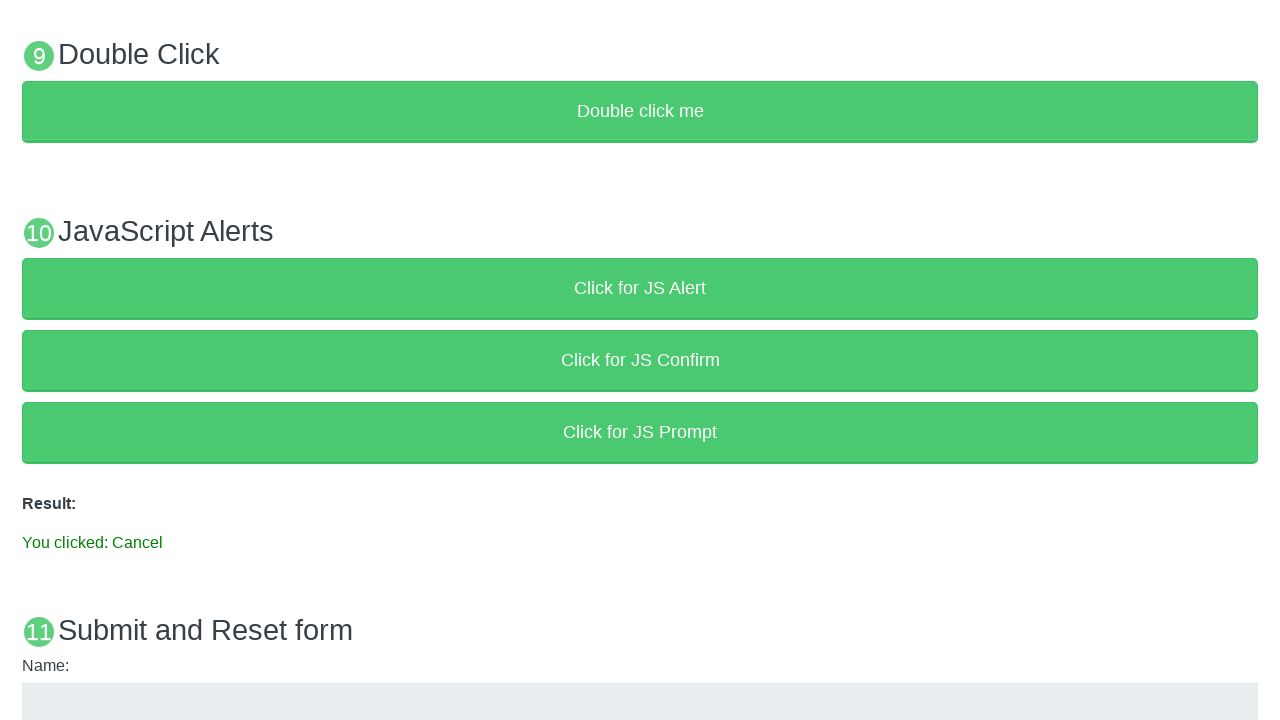

Verified result text shows 'You clicked: Cancel' after dismissing confirm dialog
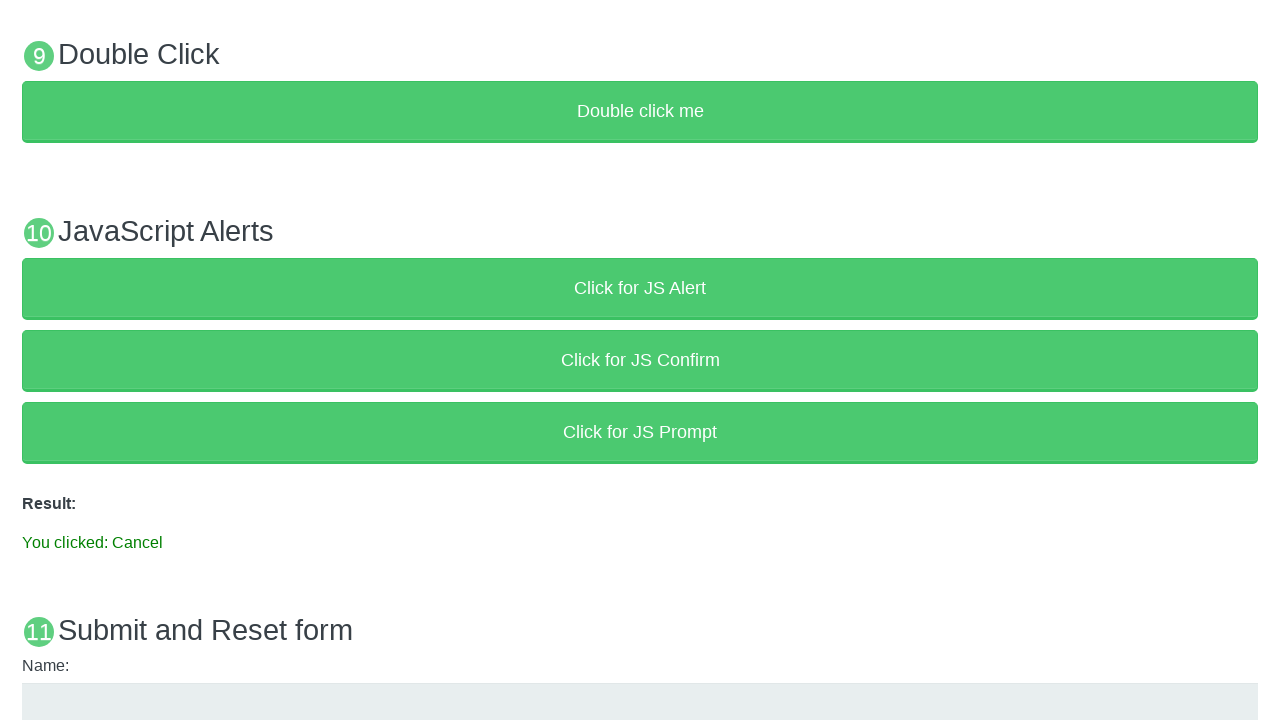

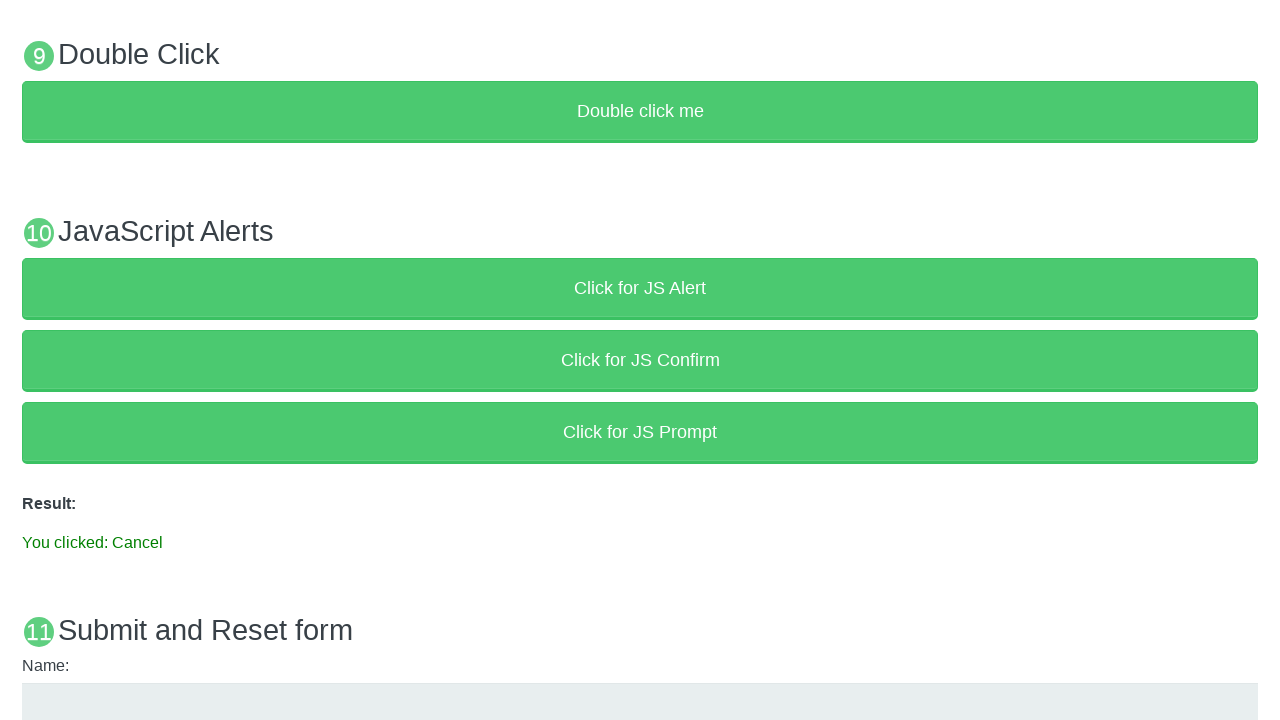